Tests keyboard actions by typing text in uppercase using SHIFT key modifier into a firstname input field

Starting URL: https://awesomeqa.com/practice.html

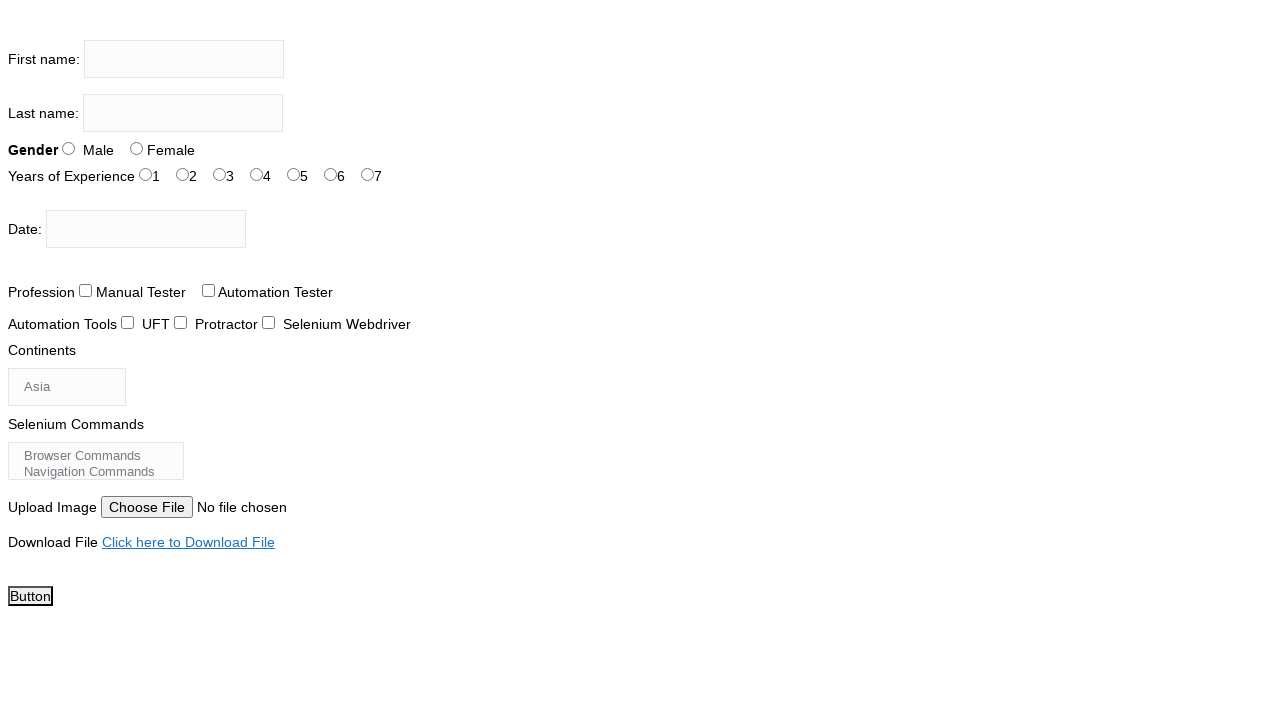

Navigated to https://awesomeqa.com/practice.html
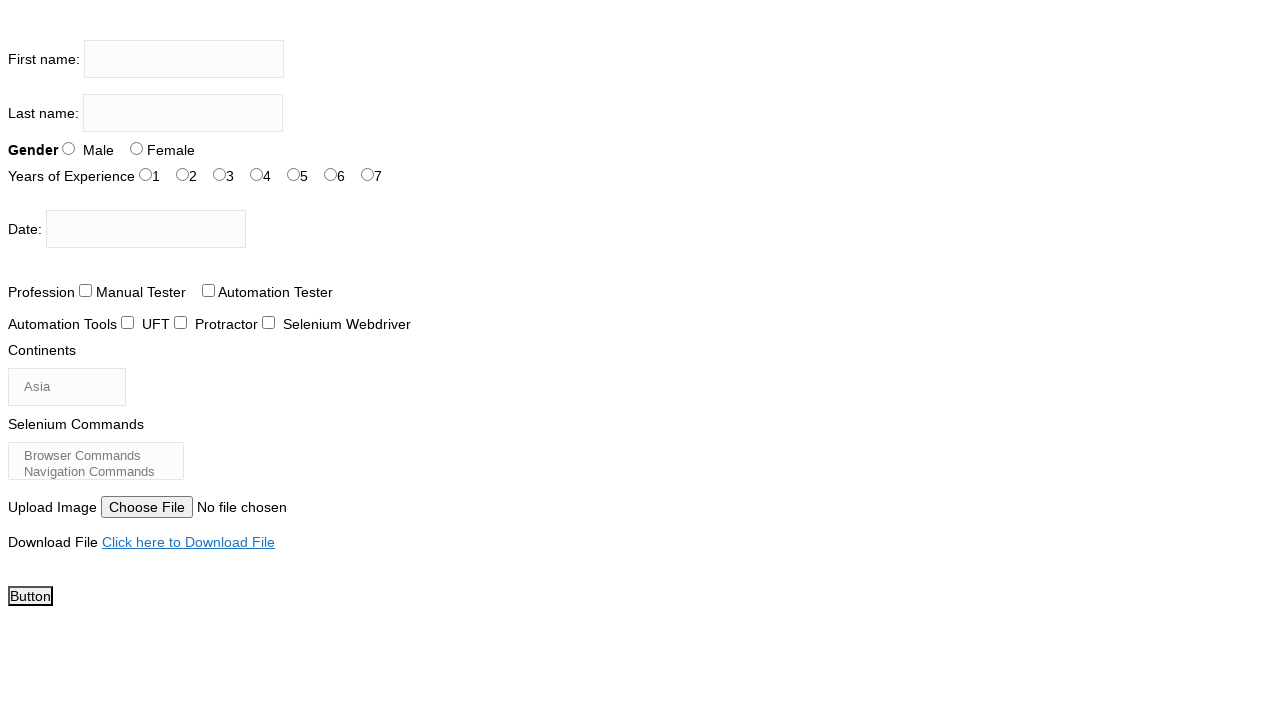

Located firstname input field
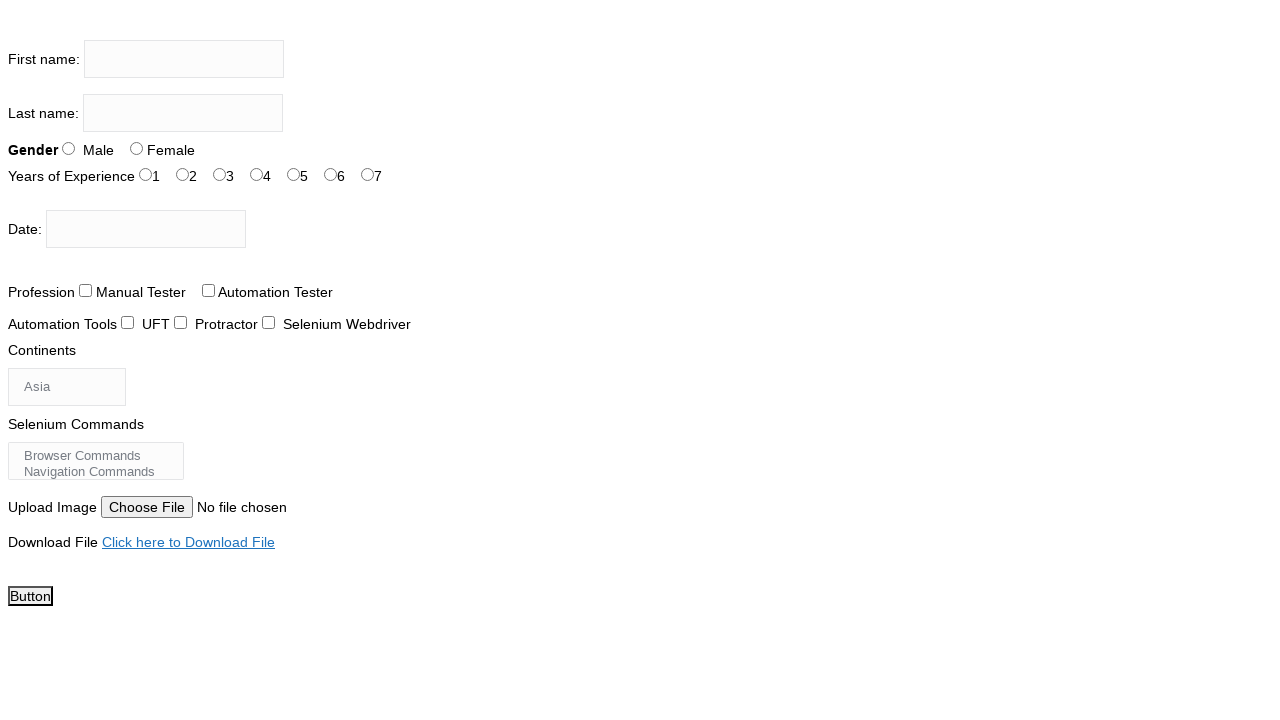

Clicked on firstname input field at (184, 59) on input[name='firstname']
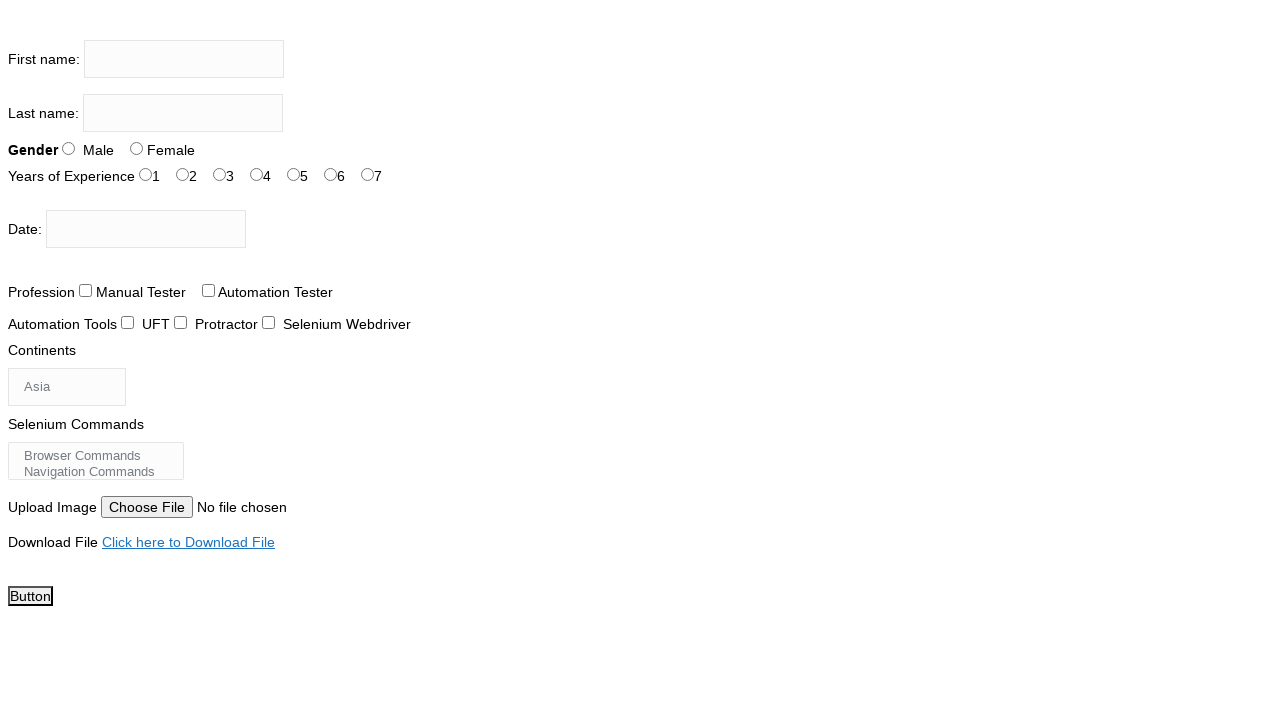

Pressed and held SHIFT key
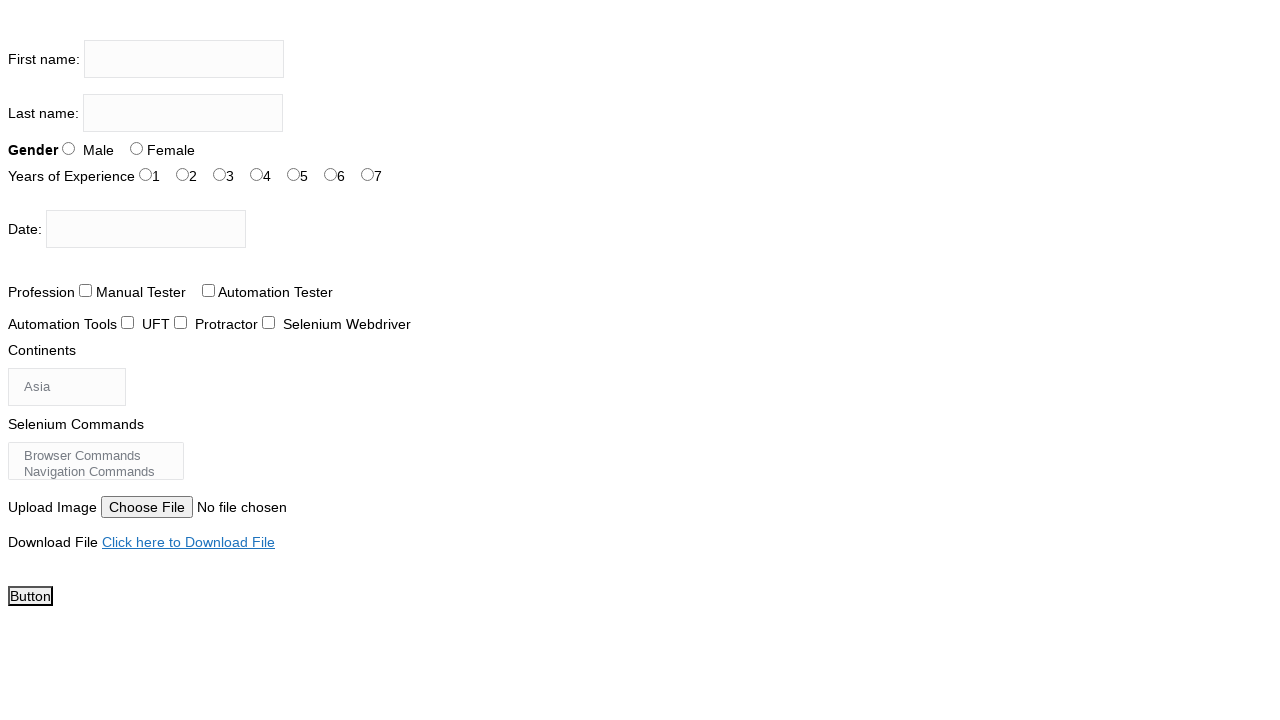

Typed 'the testing' with SHIFT held (results in uppercase 'THE TESTING')
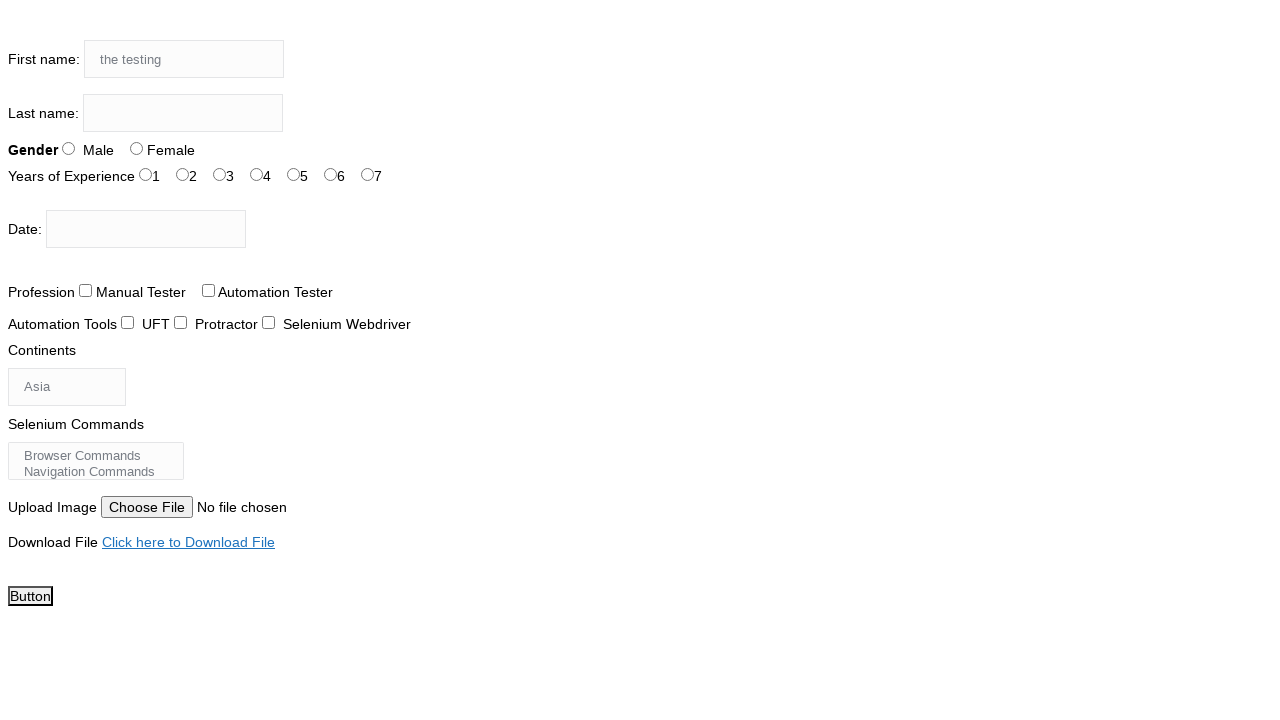

Released SHIFT key
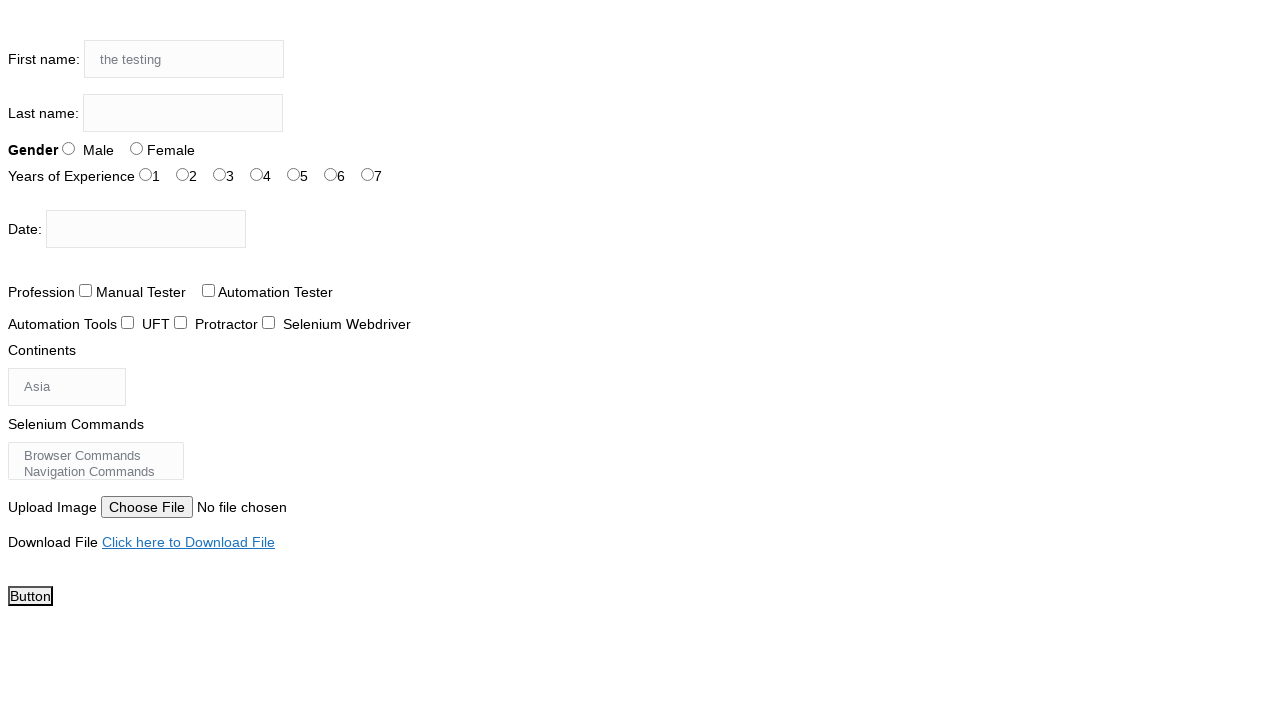

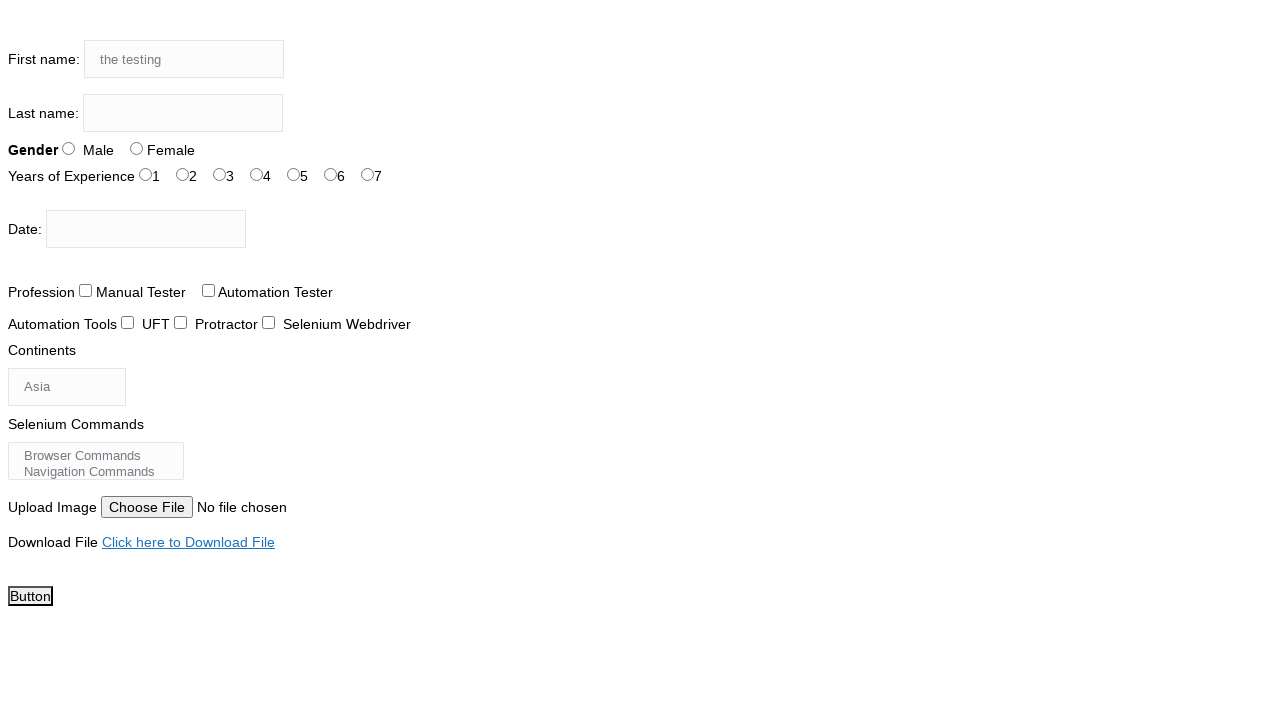